Tests drag and drop functionality on jQuery UI demo page by dragging an element into a droppable area within an iframe, then searches for "java" in the main page

Starting URL: https://jqueryui.com/droppable/

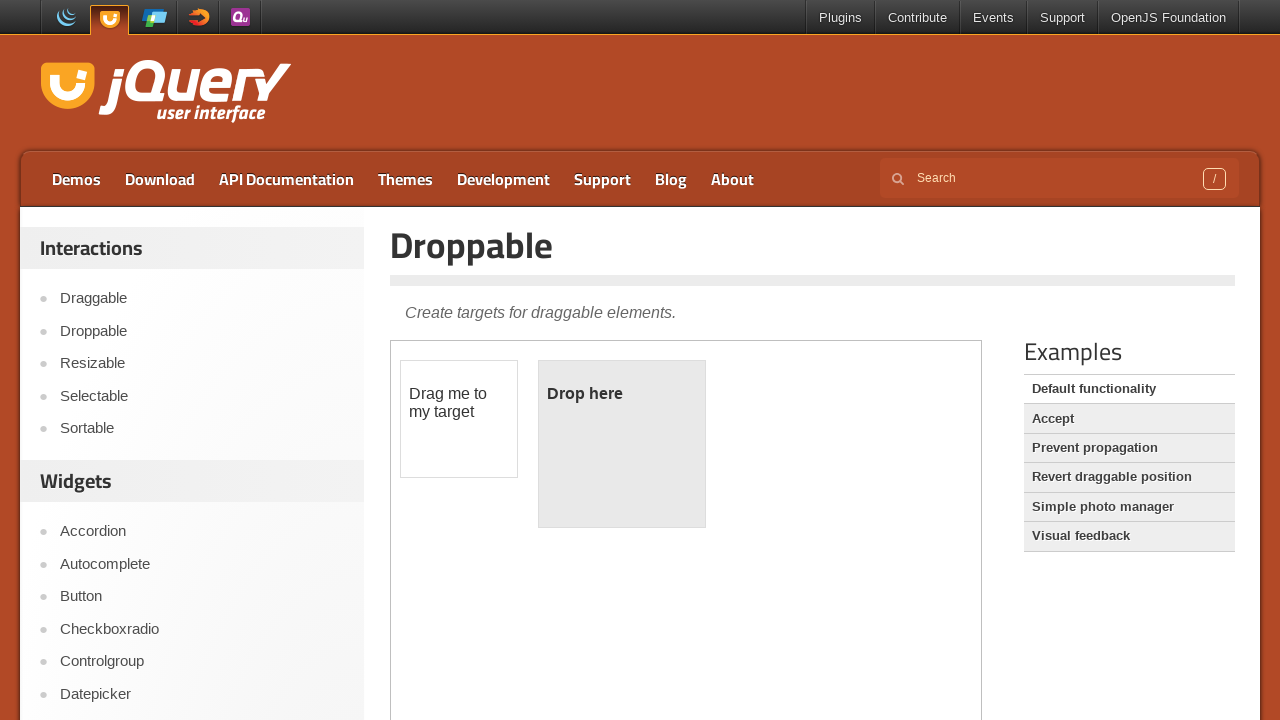

Counted iframes on the page
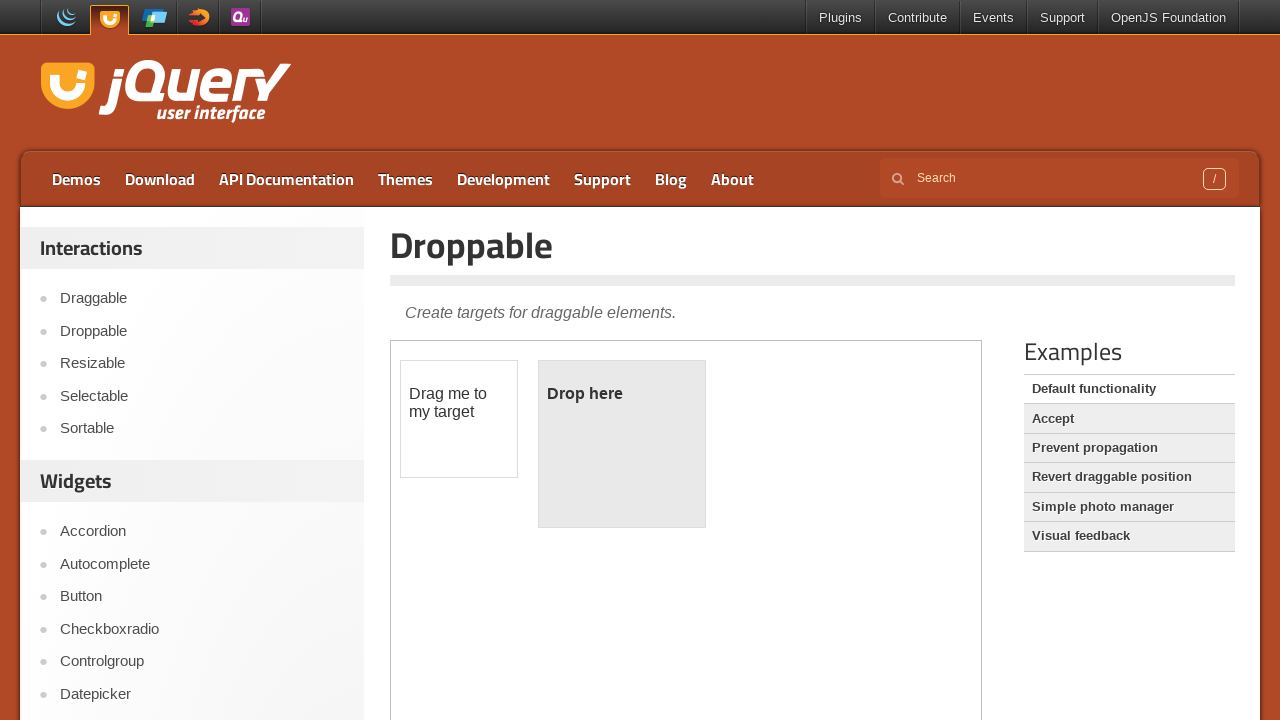

Located the demo iframe
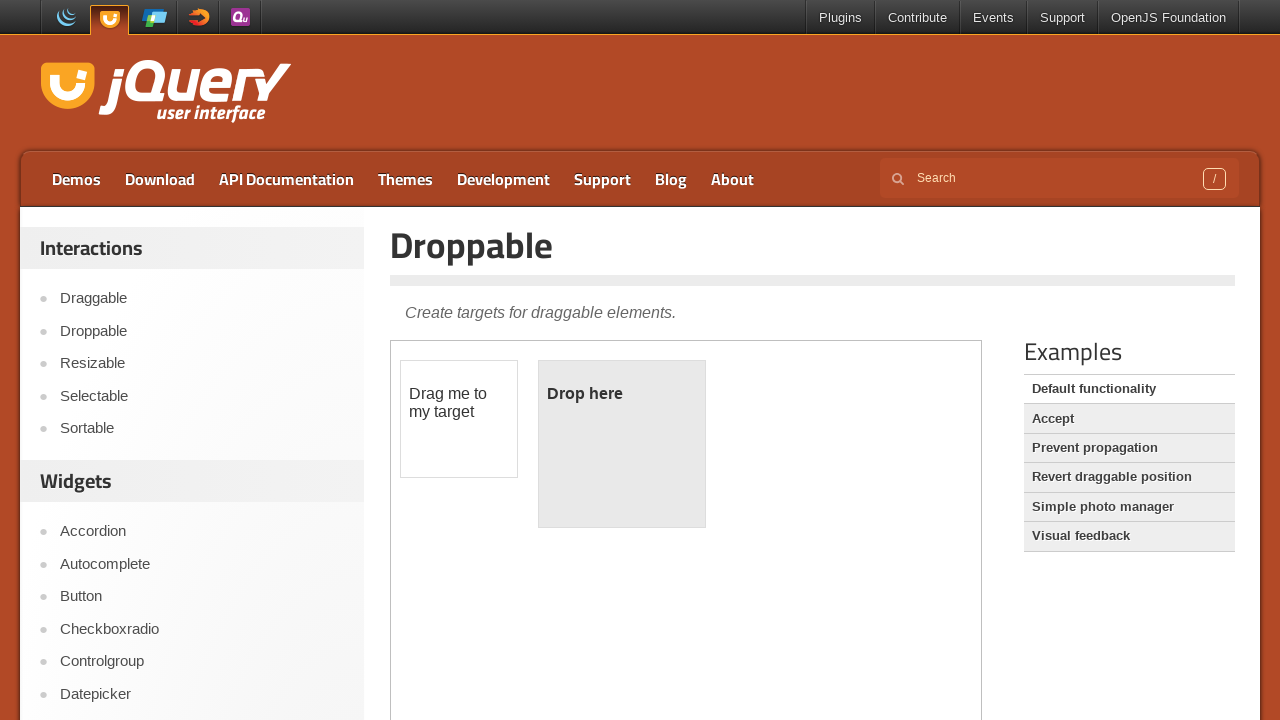

Located draggable and droppable elements within the iframe
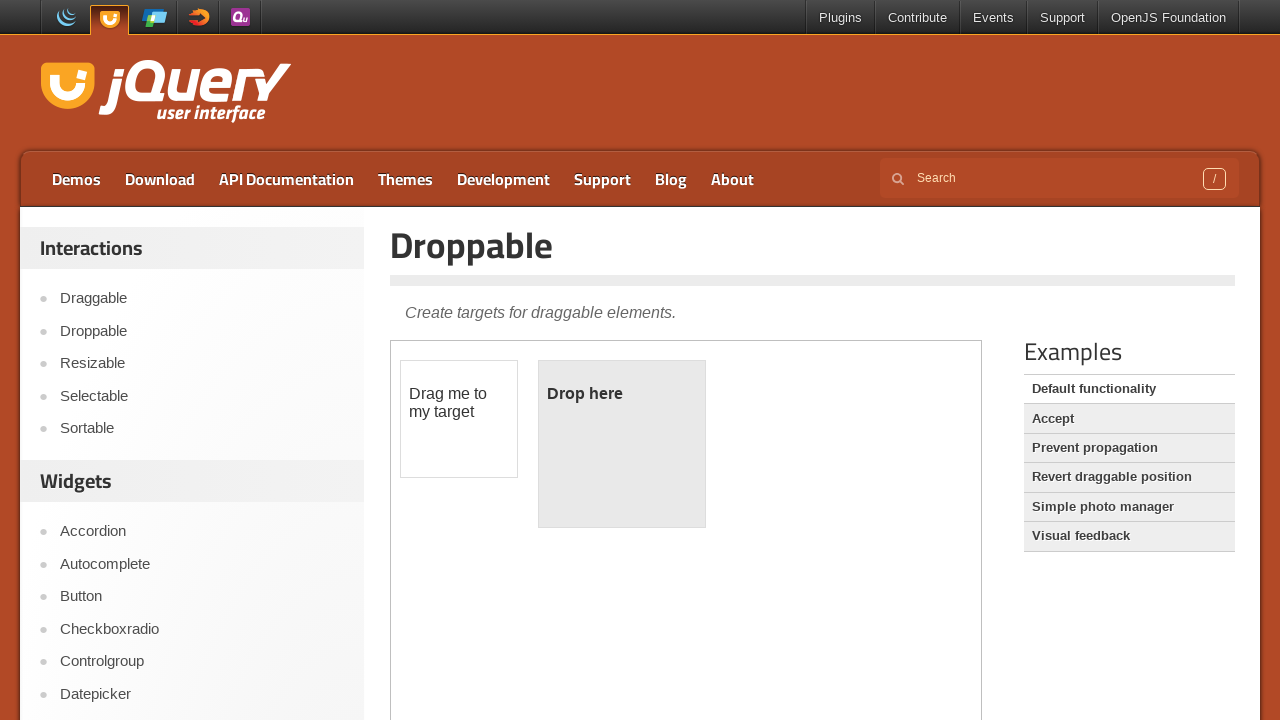

Dragged element into droppable area within iframe at (622, 444)
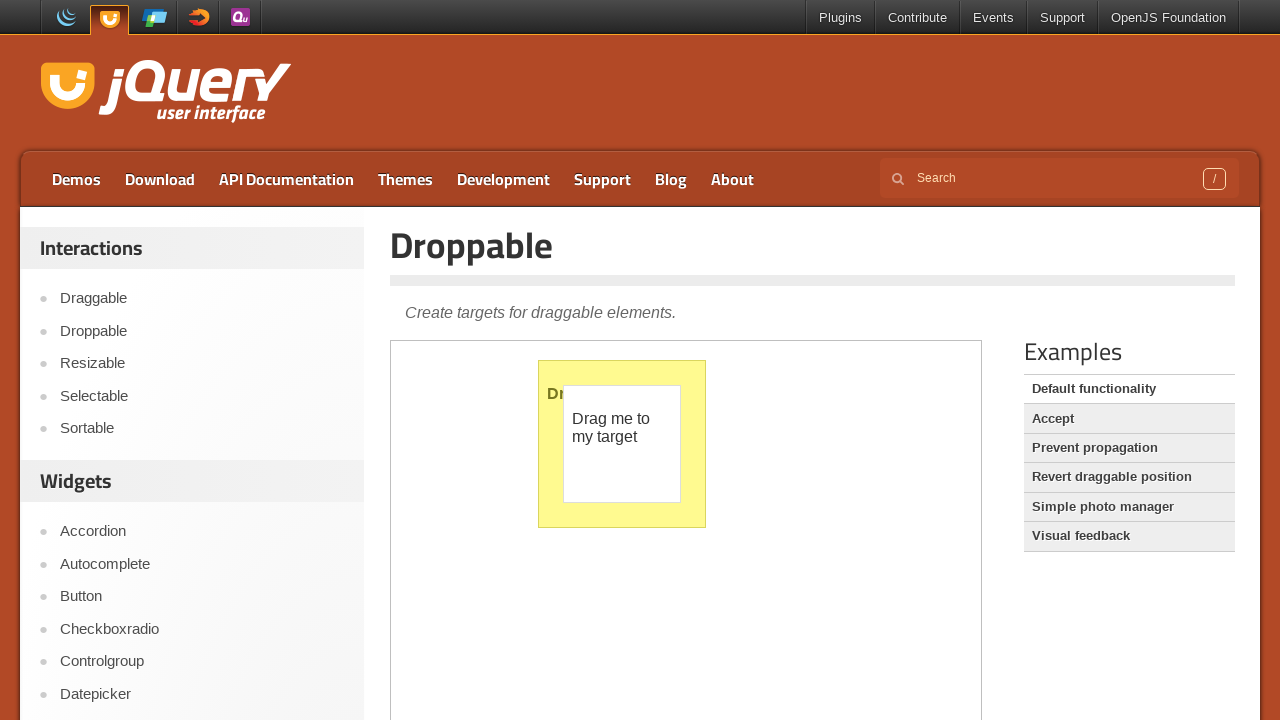

Located search field on main page
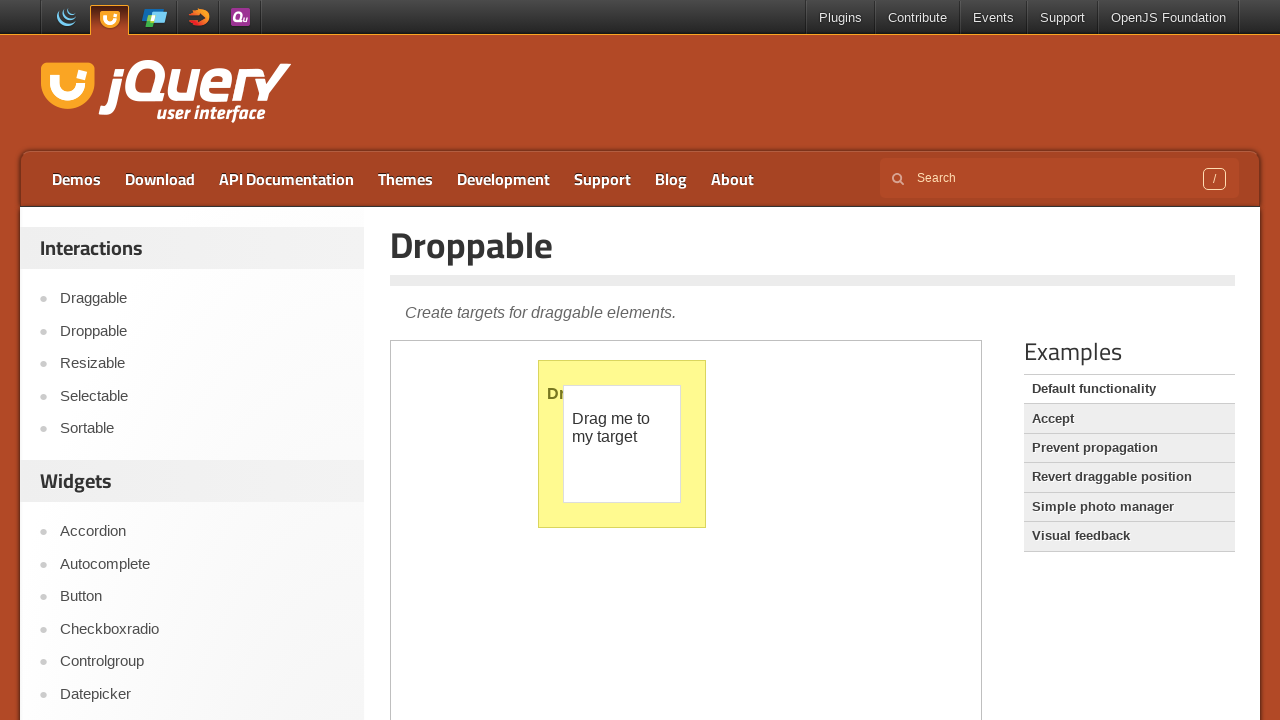

Filled search field with 'java' on input[name='s']
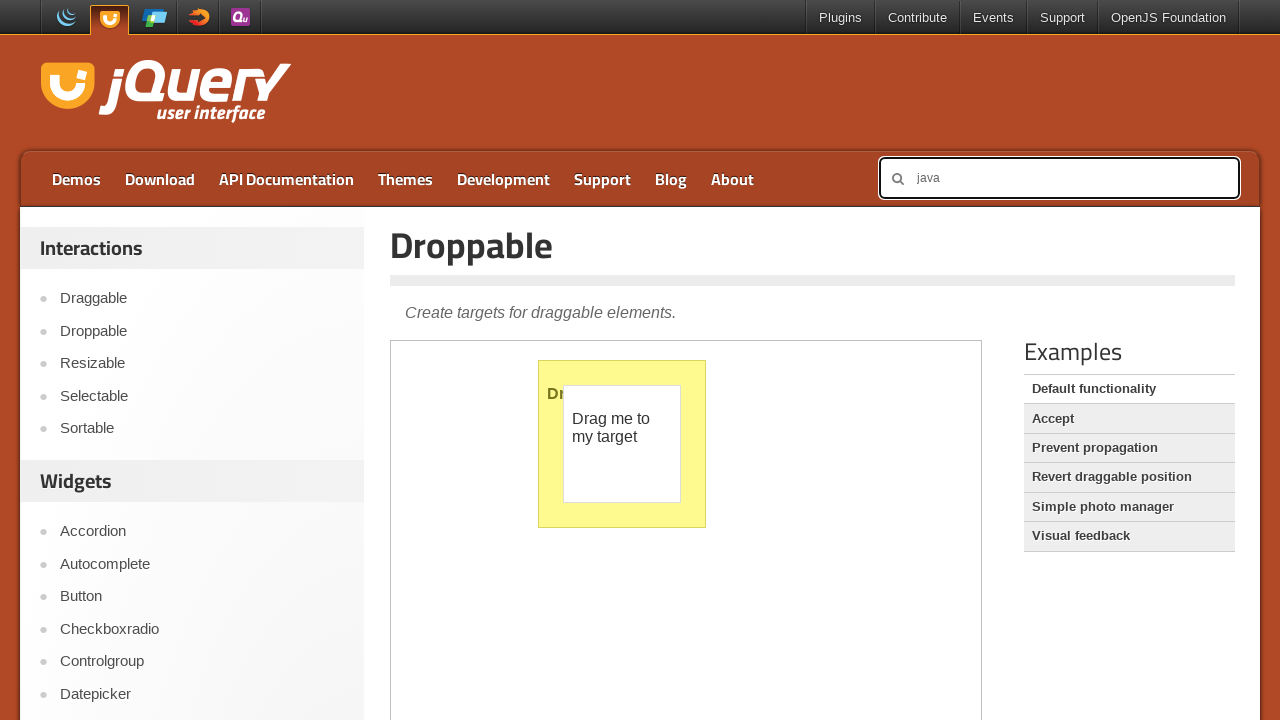

Pressed Enter to search for 'java' on input[name='s']
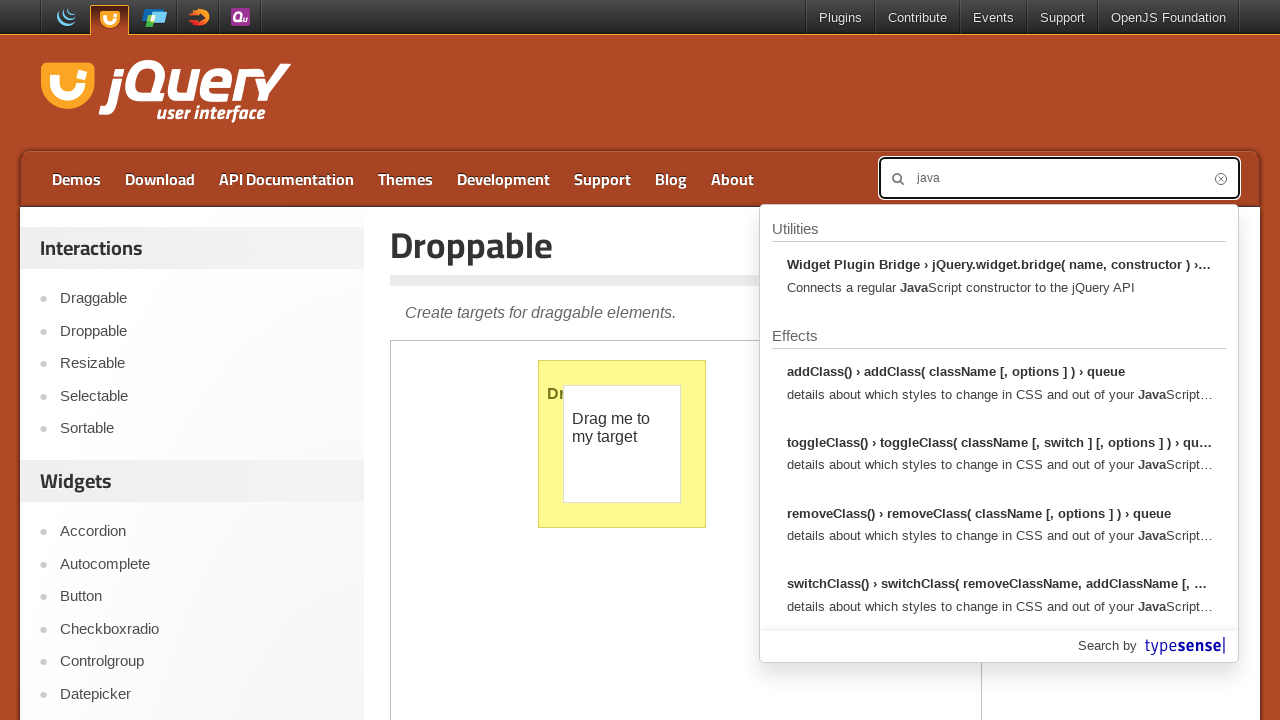

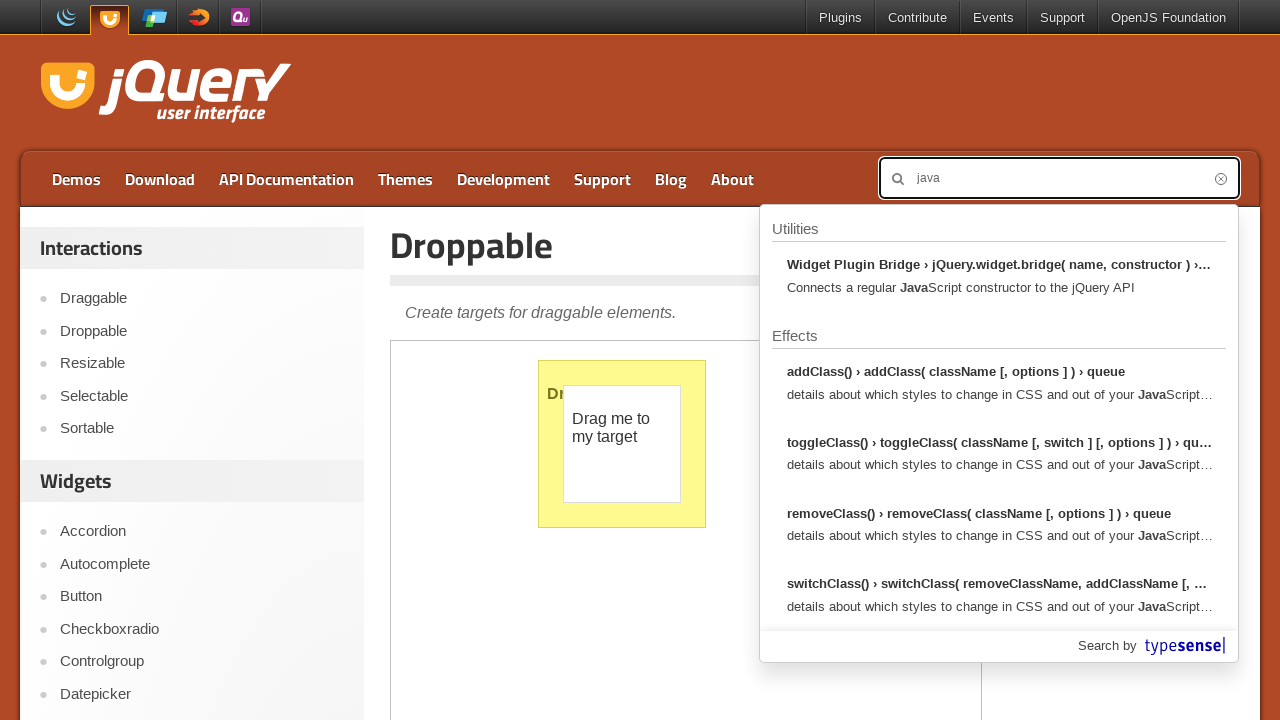